Tests a demo form by filling in name, email, and password fields and submitting the form on a QSpiders demo application

Starting URL: https://demoapps.qspiders.com/ui?scenario=1

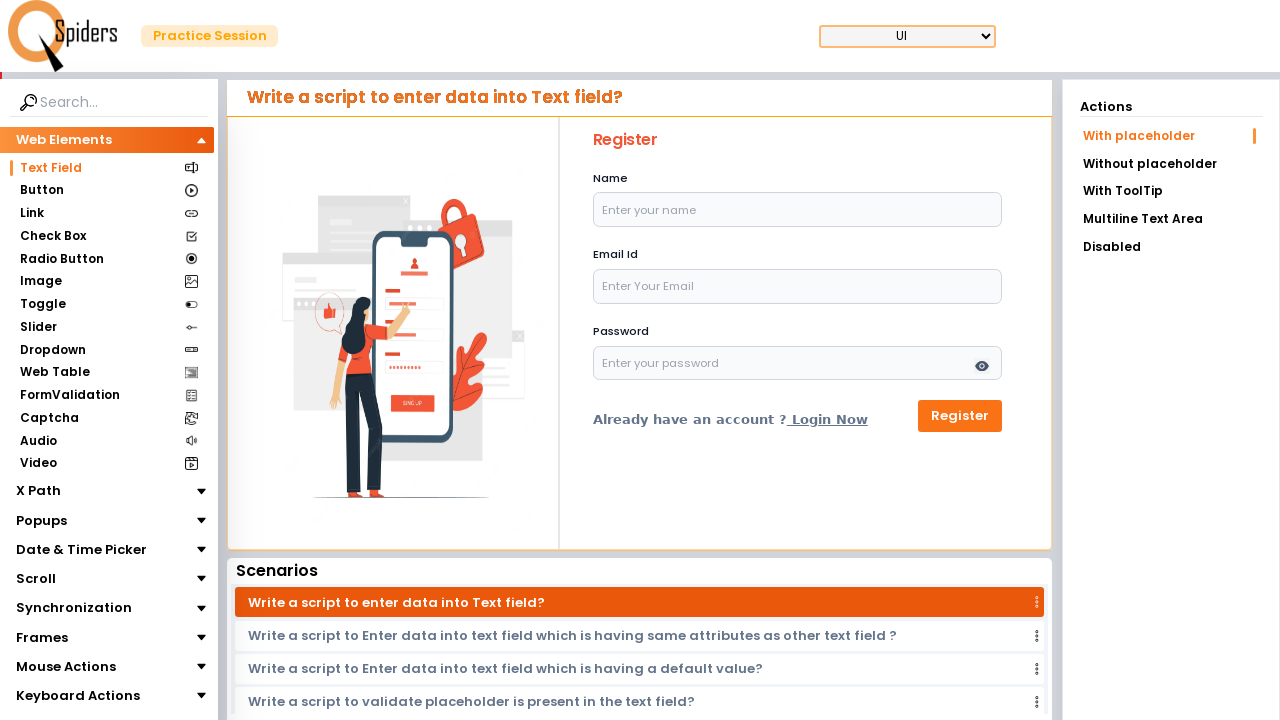

Filled name field with 'Marcus Thompson' on input#name
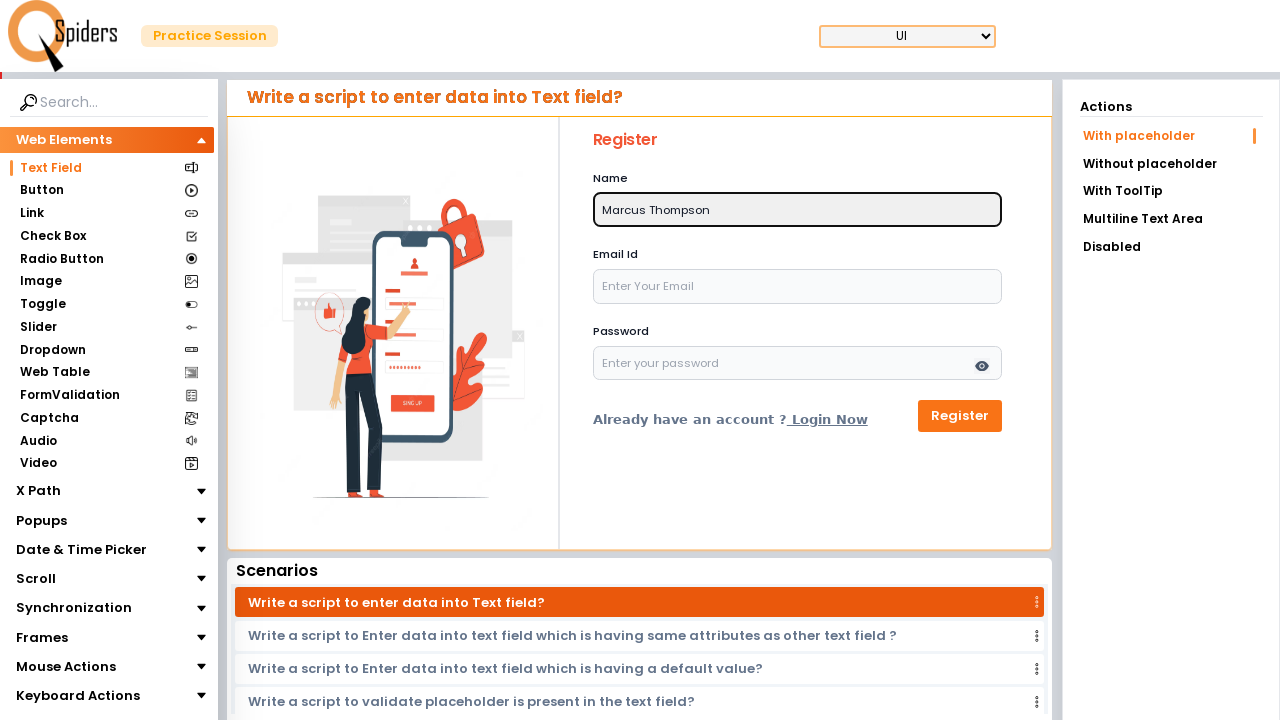

Filled email field with 'marcus.thompson@testmail.com' on input#email
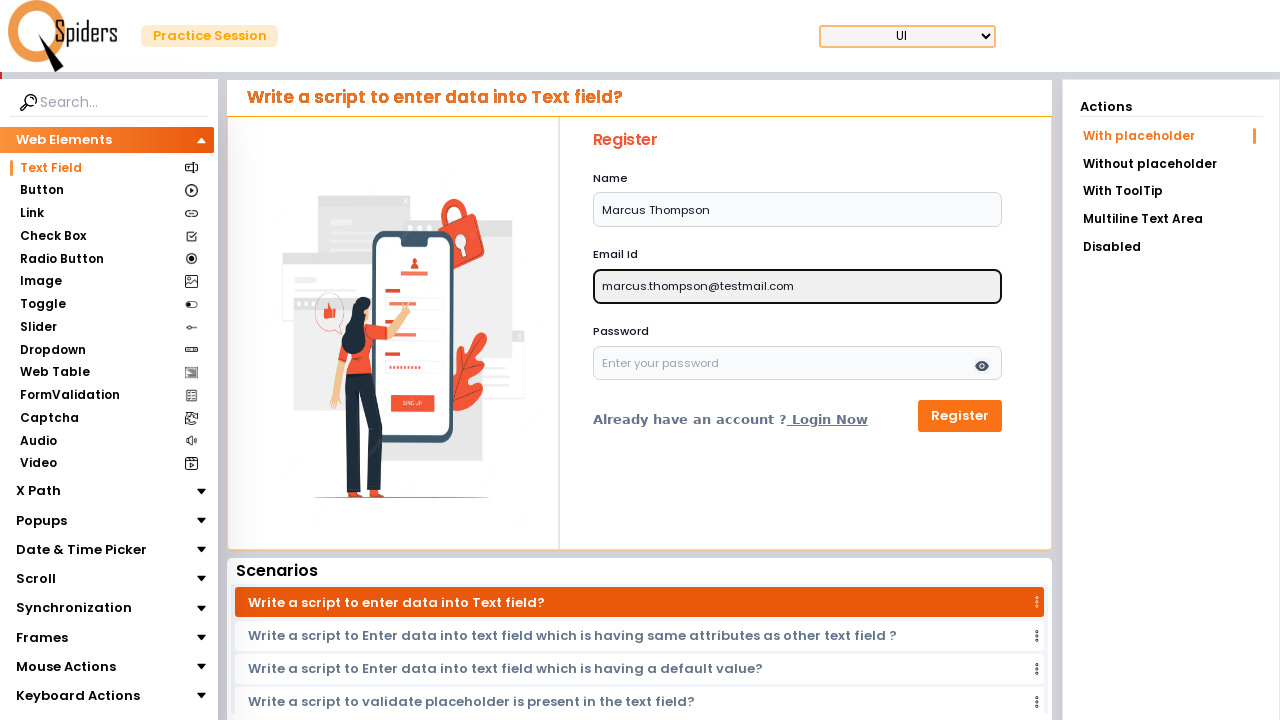

Filled password field with 'SecurePass2024!' on input#password
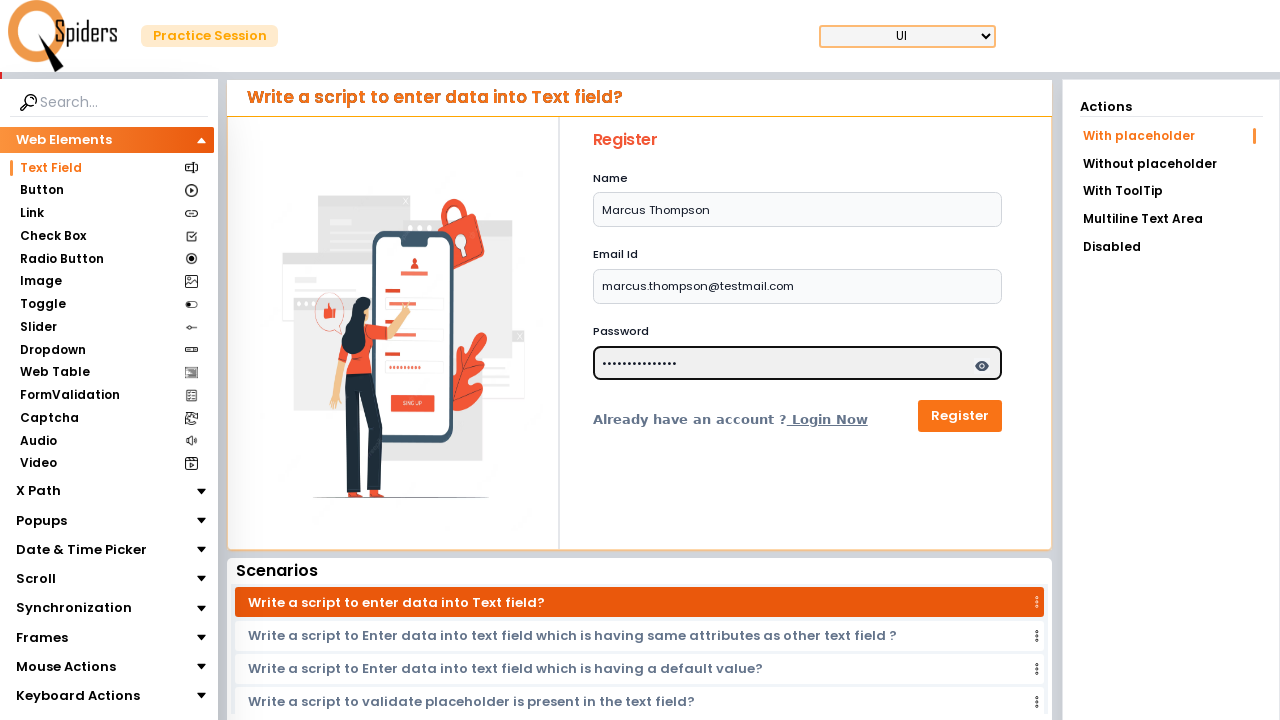

Clicked submit button to submit the demo form at (960, 416) on button[type='submit']
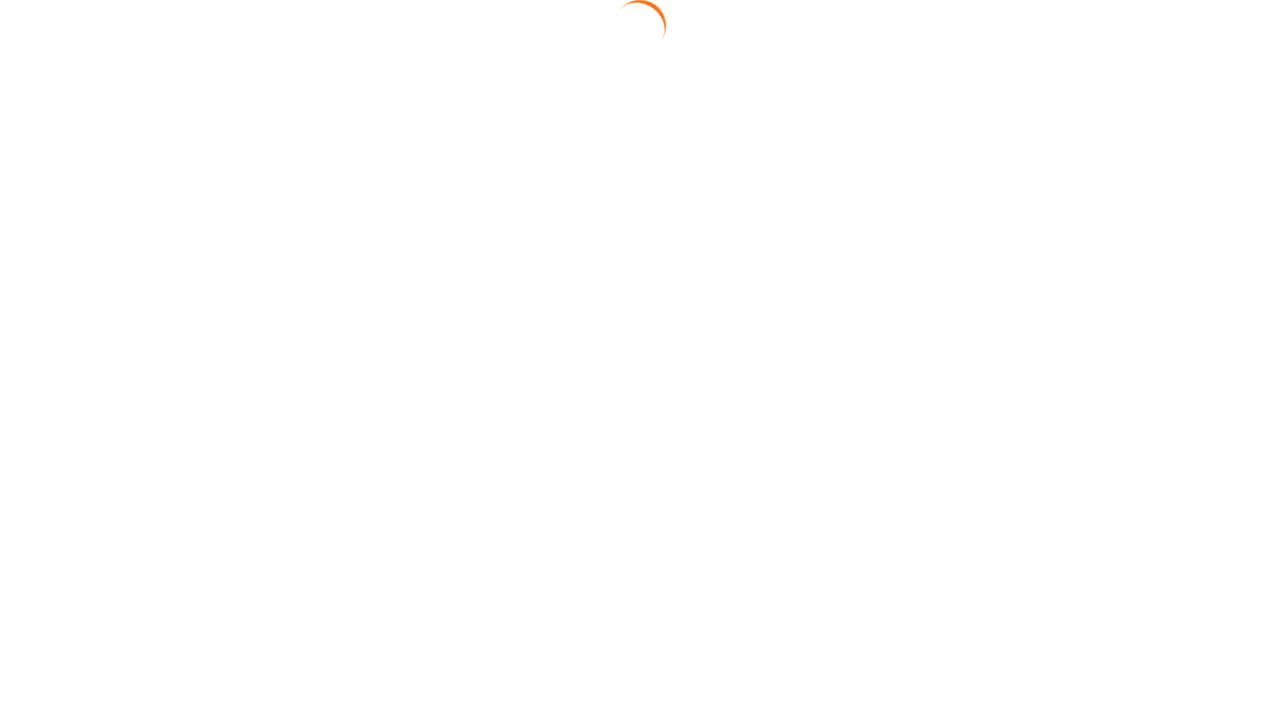

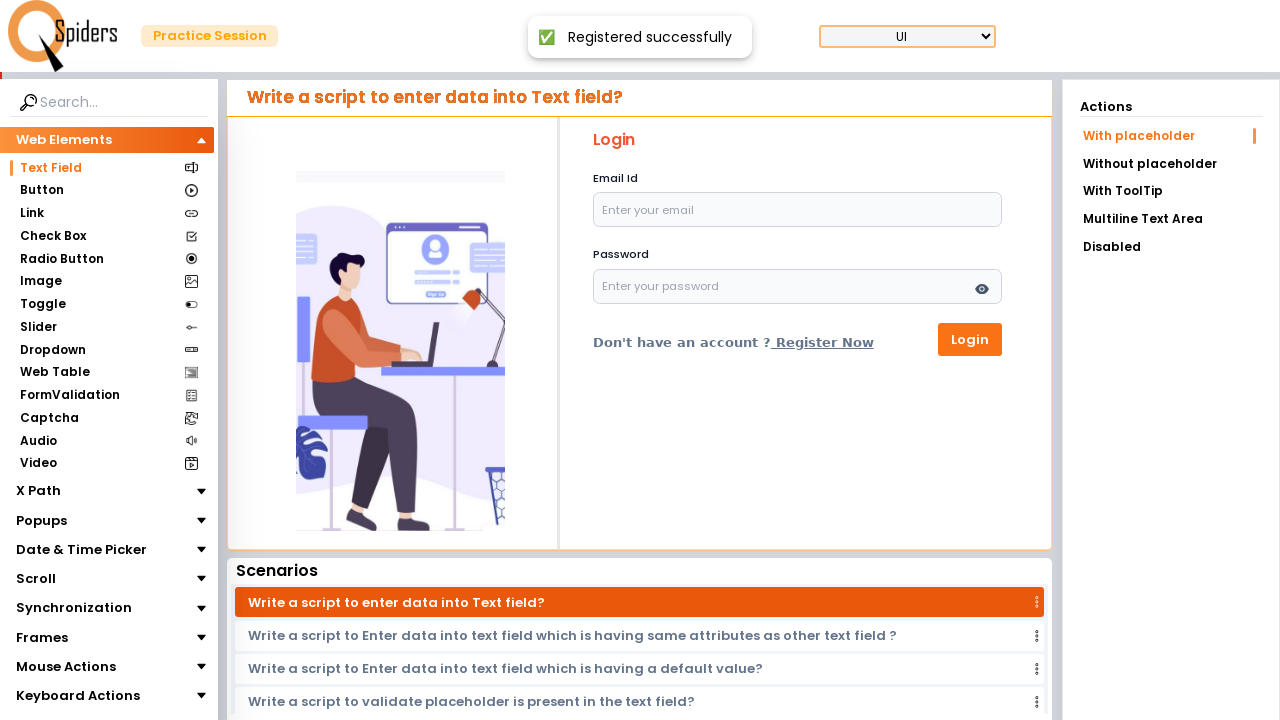